Tests checkbox functionality on the-internet.herokuapp.com by navigating to the Checkboxes page and toggling both checkboxes to verify they can be selected and deselected.

Starting URL: http://the-internet.herokuapp.com

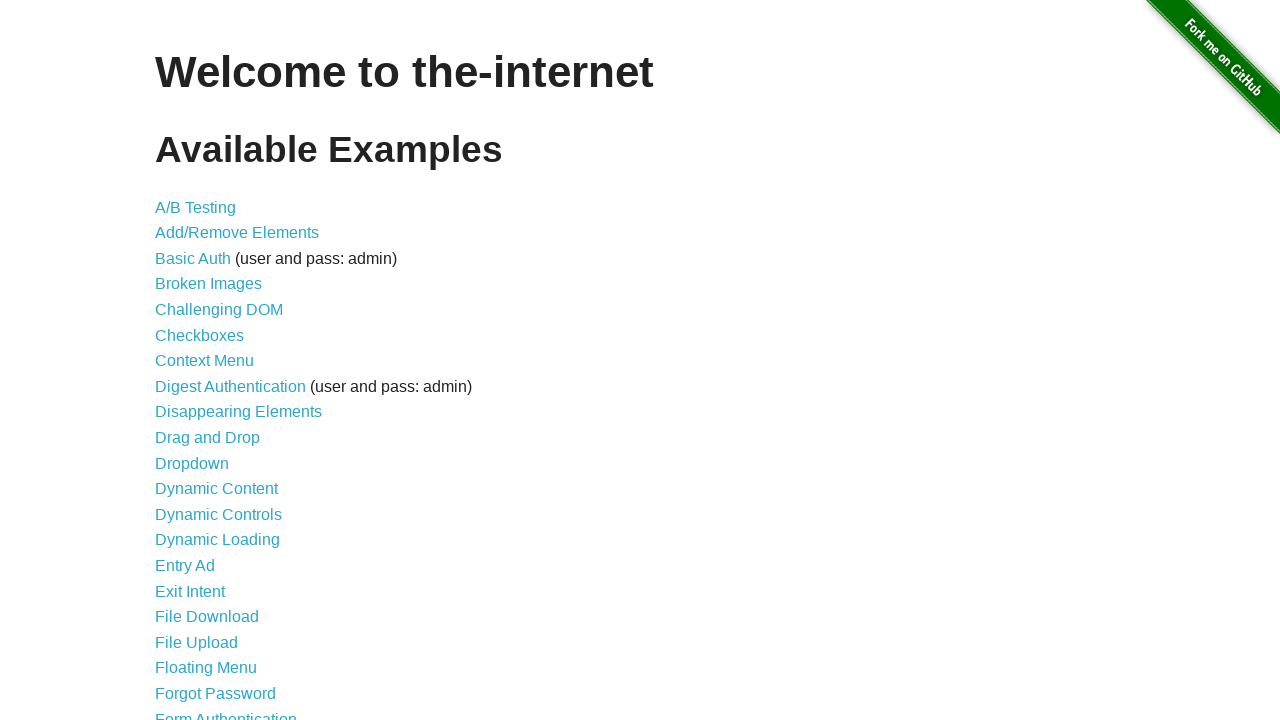

Clicked on Checkboxes link to navigate to checkbox page at (200, 335) on text=Checkboxes
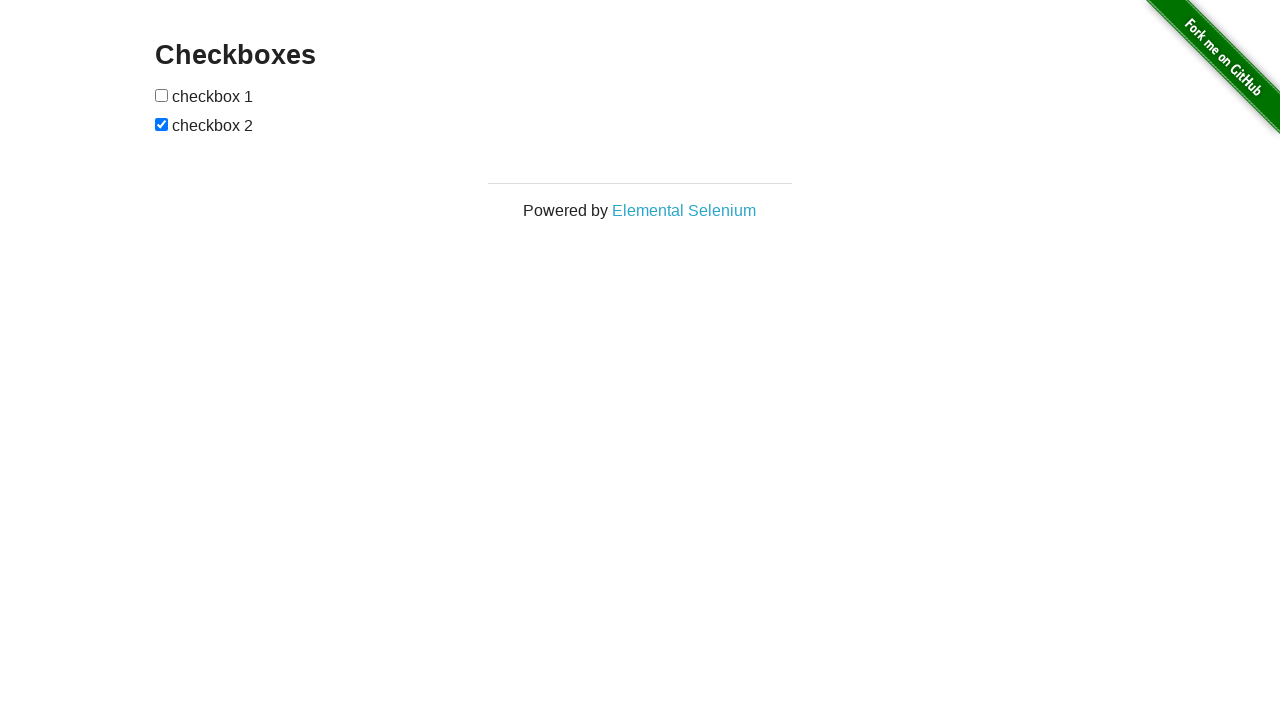

Checkbox form loaded and visible
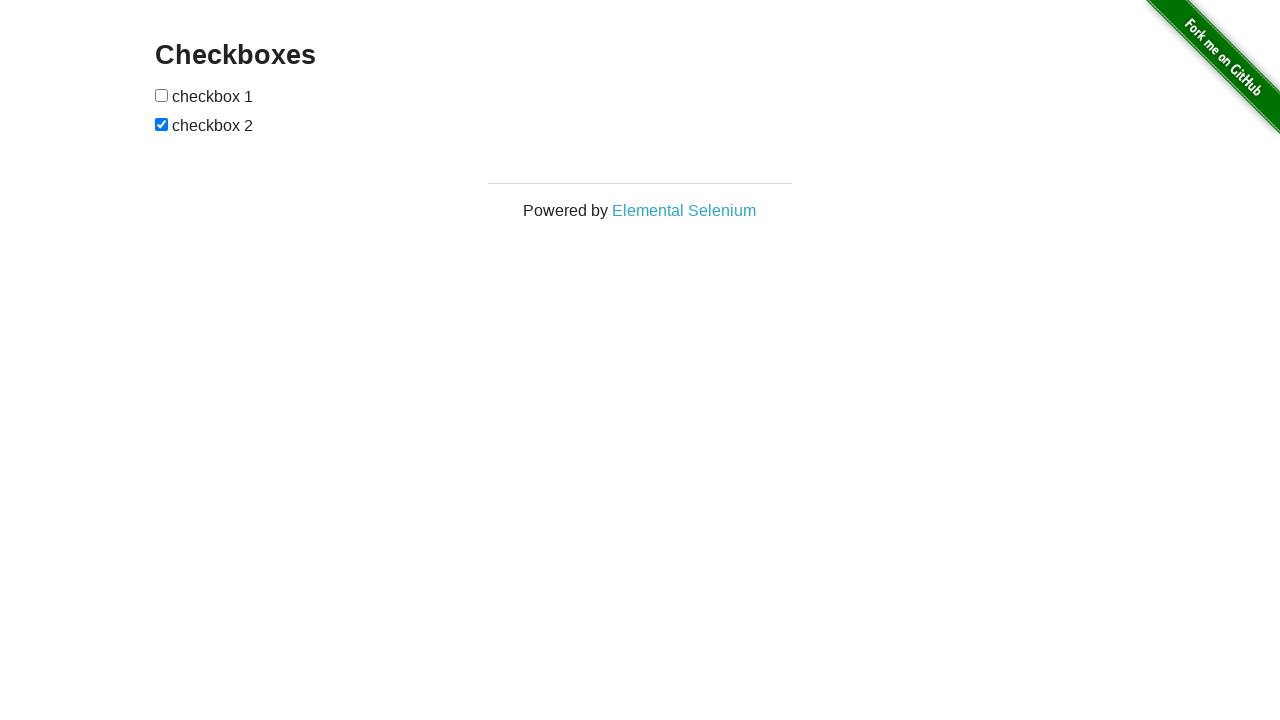

Clicked first checkbox to toggle it (was unchecked) at (162, 95) on xpath=//div[@class='example']/form/input[1]
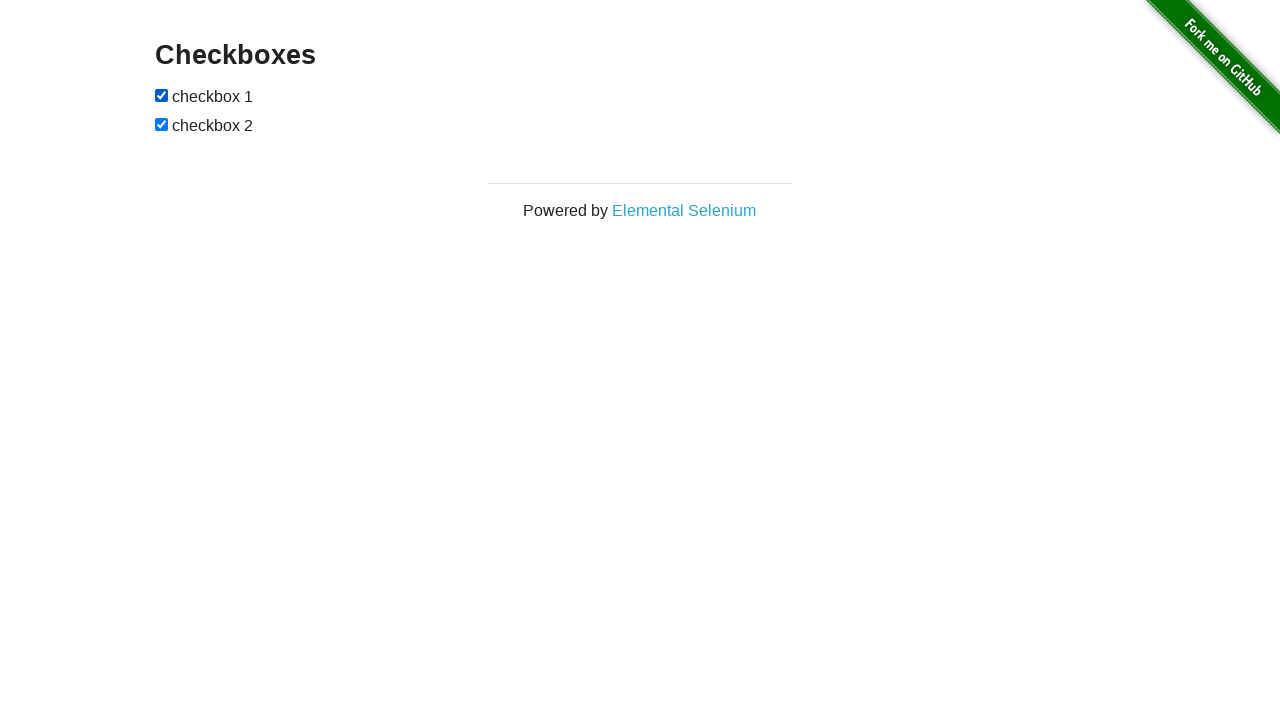

Clicked second checkbox to toggle it (was checked) at (162, 124) on xpath=//div[@class='example']/form/input[2]
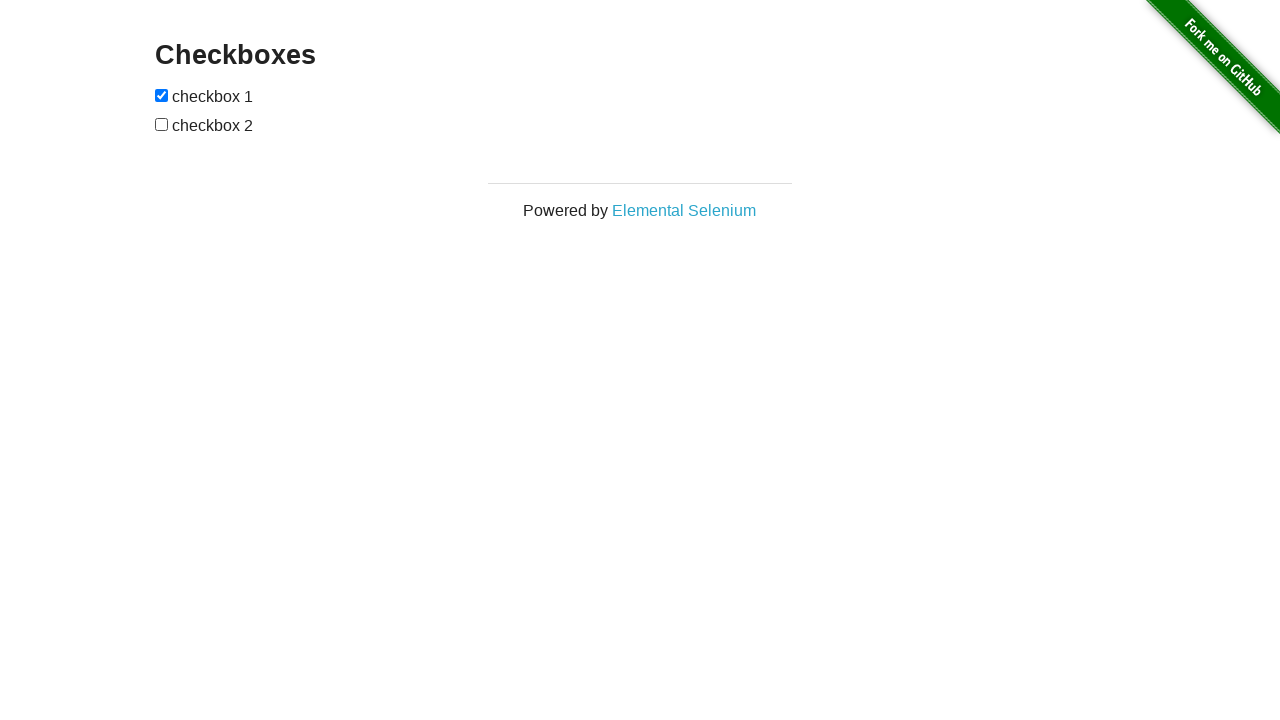

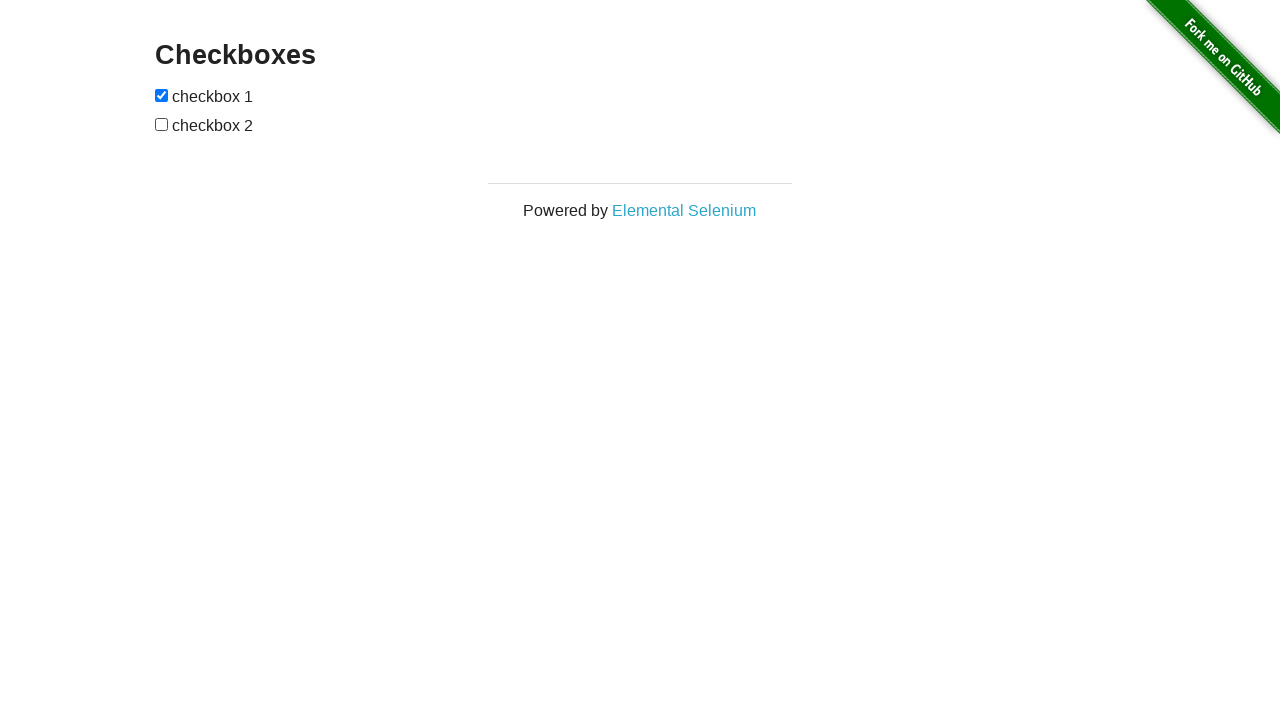